Tests click and hold functionality on an element and verifies the element receives focus

Starting URL: https://selenium.dev/selenium/web/mouse_interaction.html

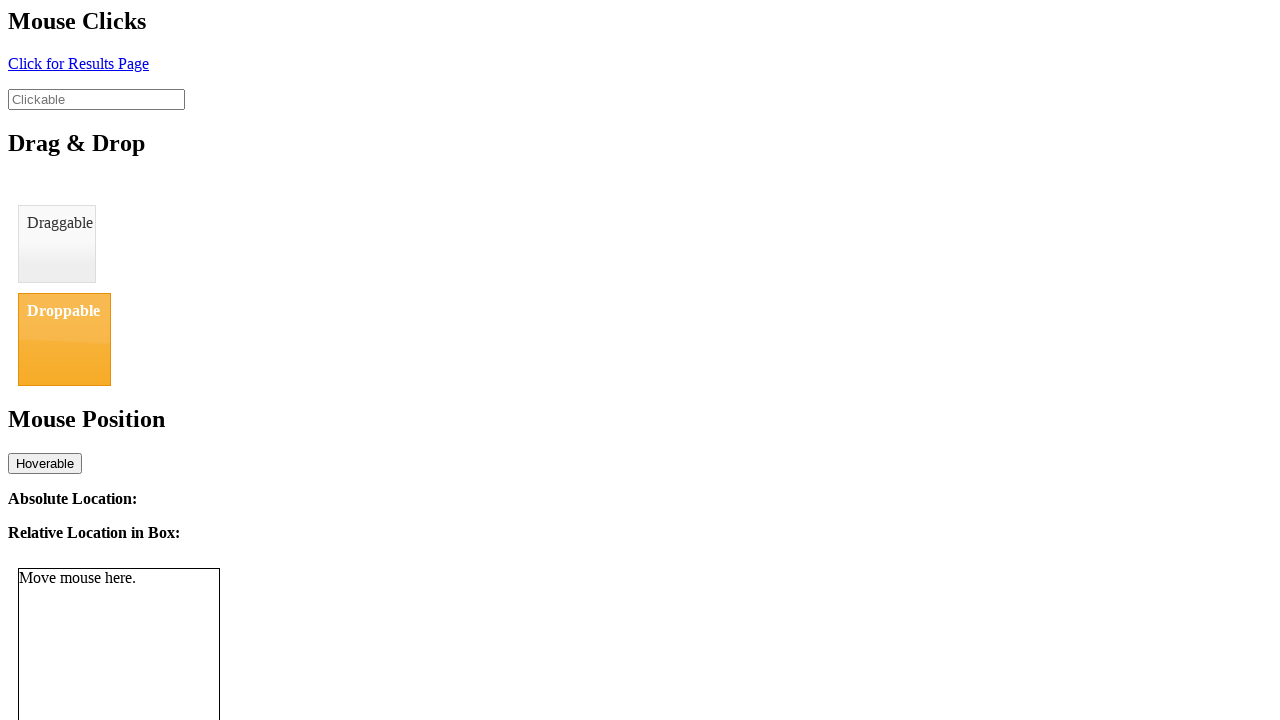

Navigated to mouse interaction test page
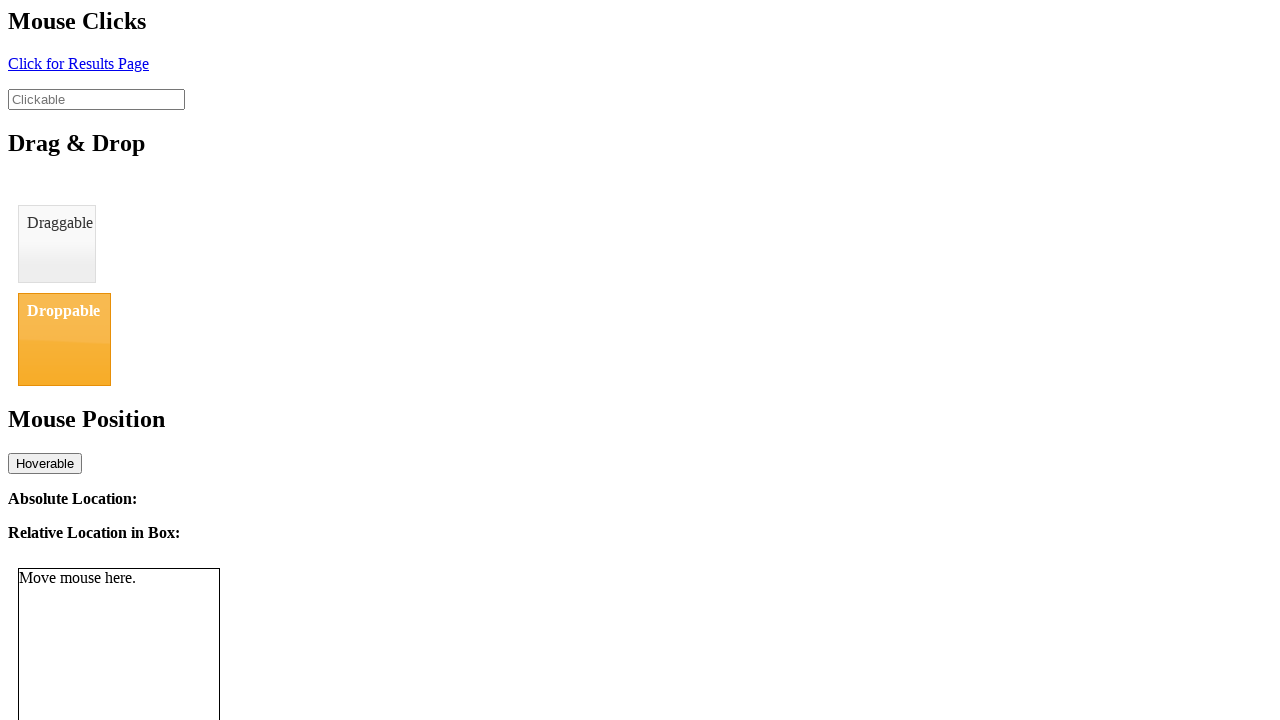

Performed click and hold on clickable element for 1 second at (96, 99) on #clickable
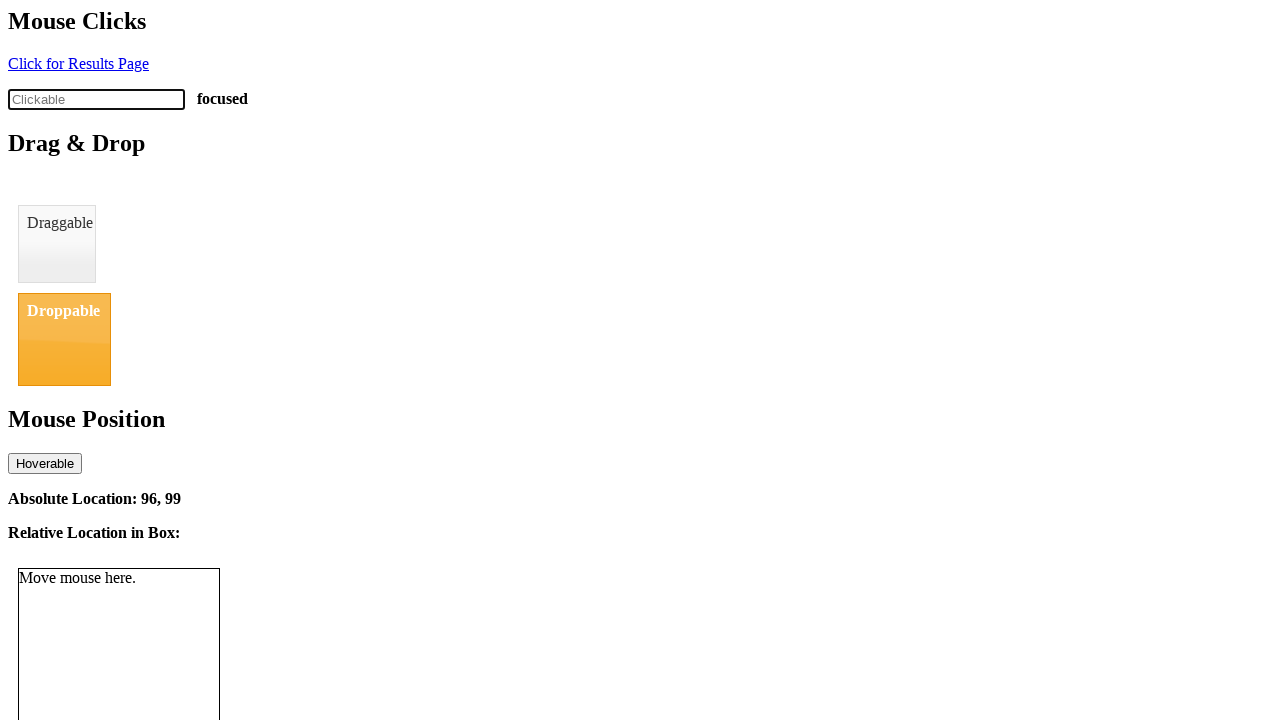

Verified click status displays 'focused'
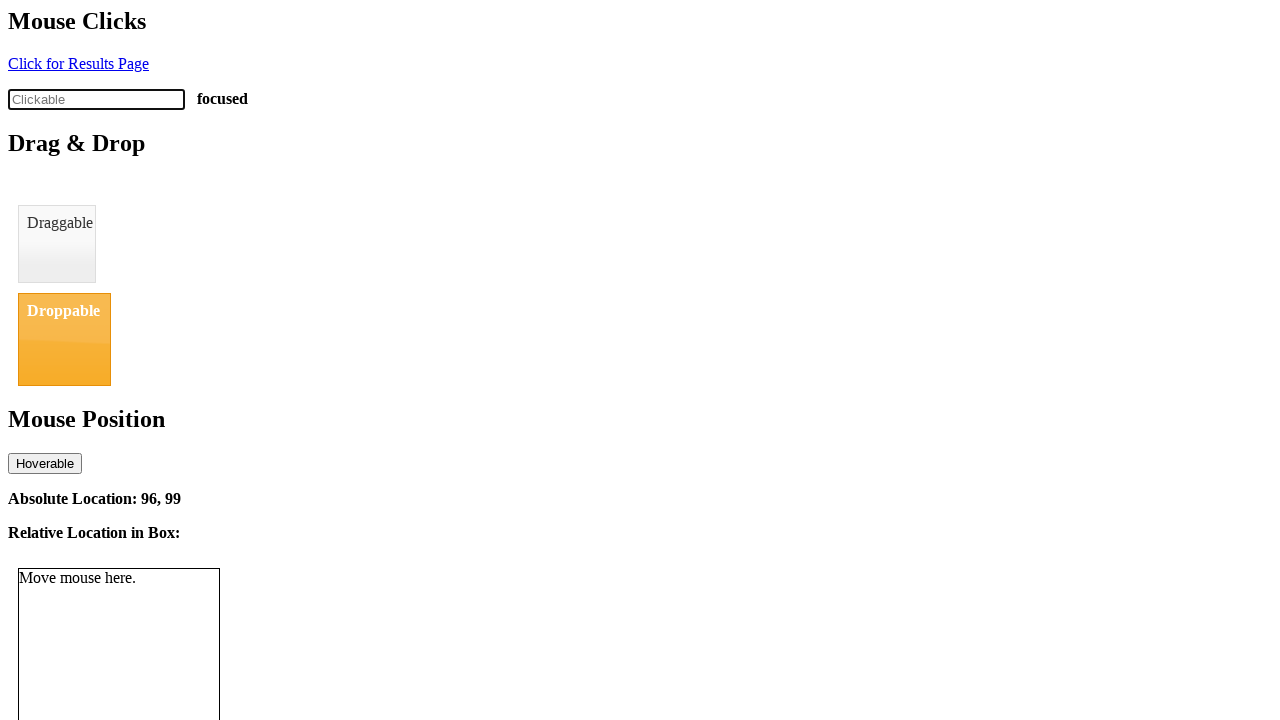

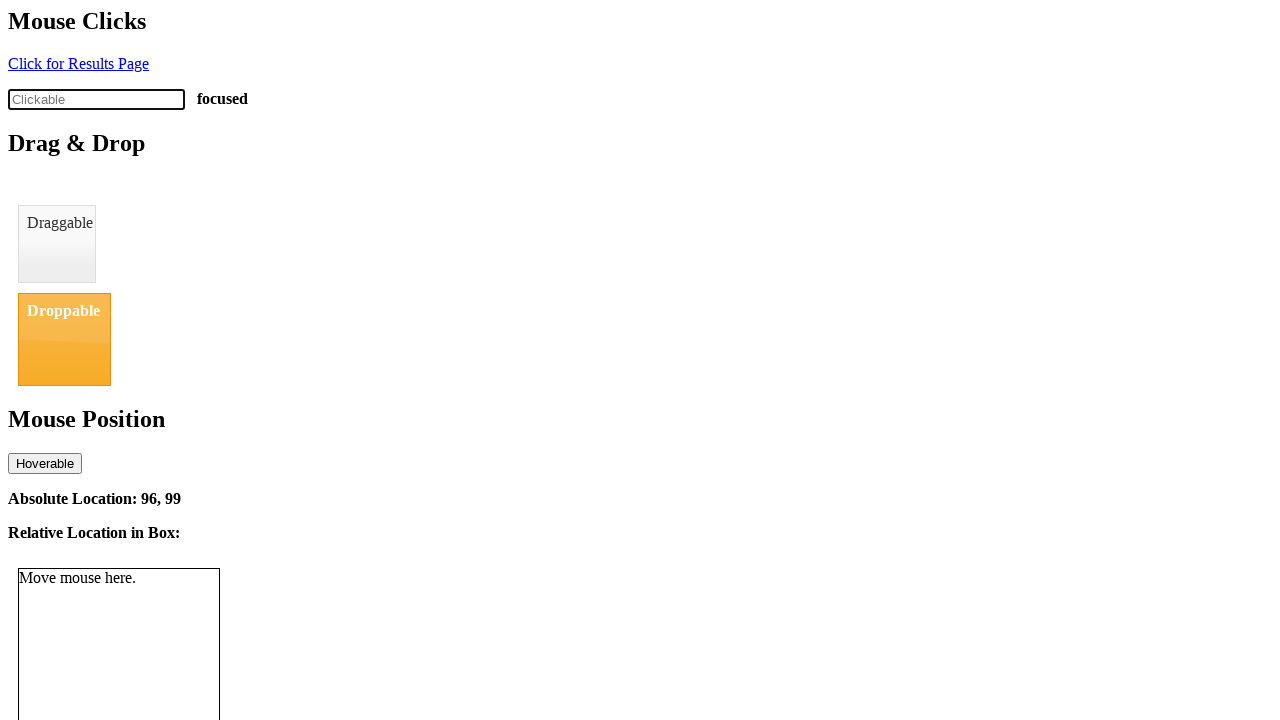